Tests form validation by entering only age without name and verifying the error message about missing name field

Starting URL: https://kristinek.github.io/site/examples/age

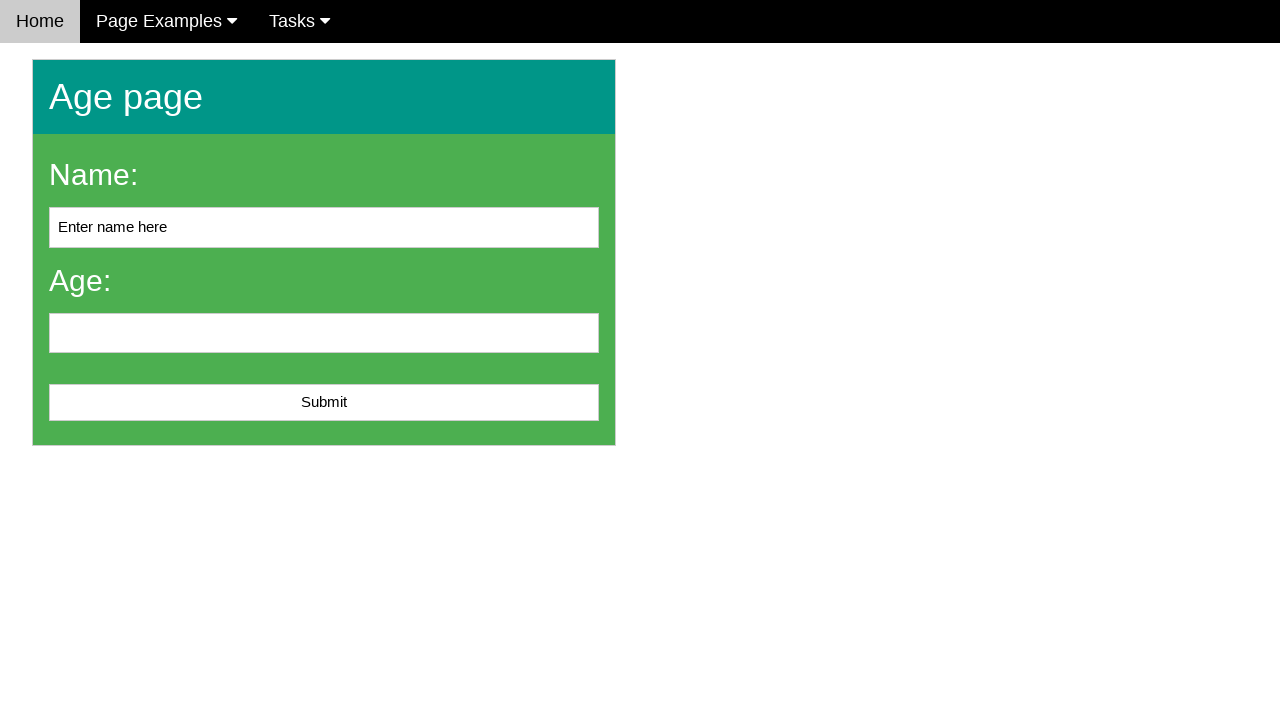

Filled age field with '22' without entering name on #age
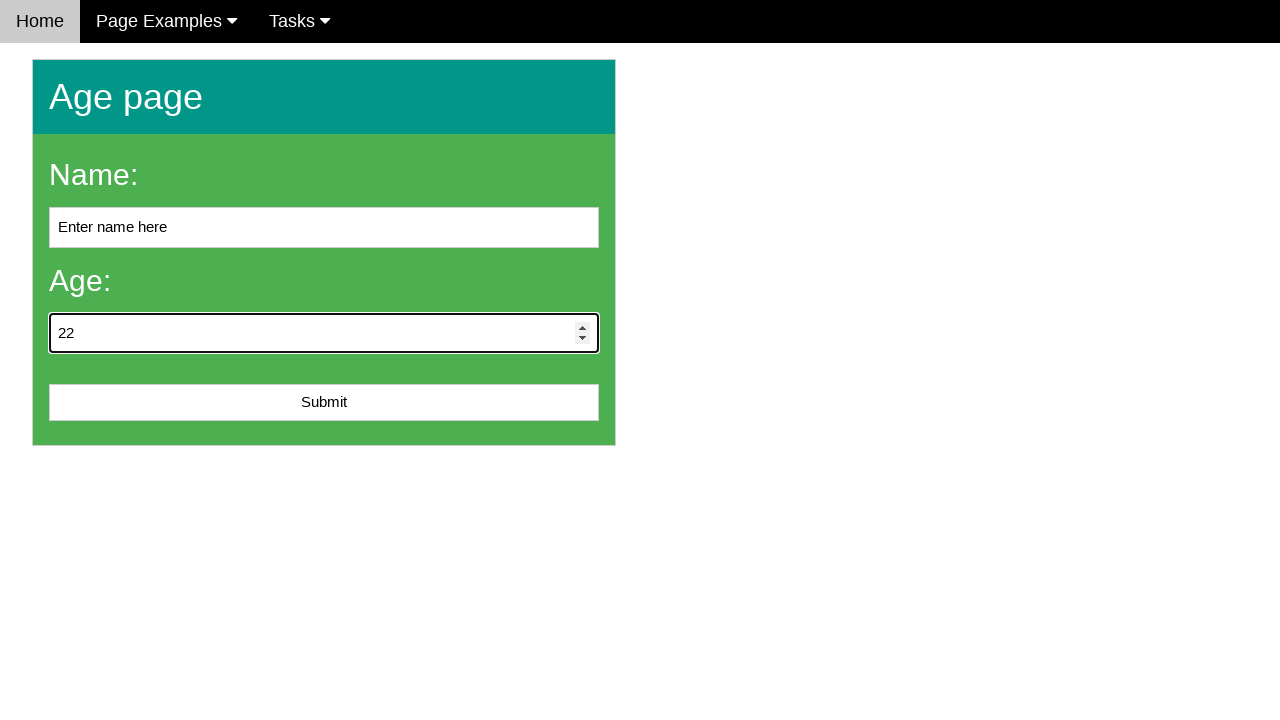

Clicked submit button to attempt form submission at (324, 403) on #submit
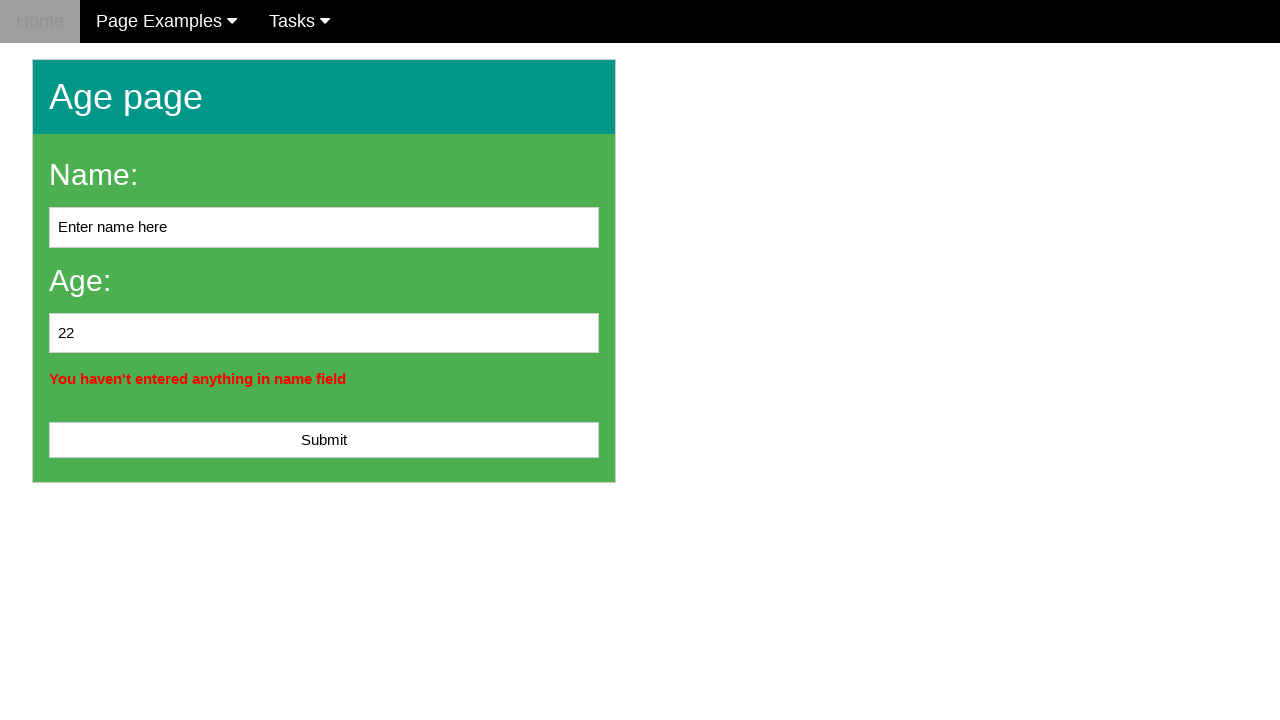

Error message appeared indicating missing name field
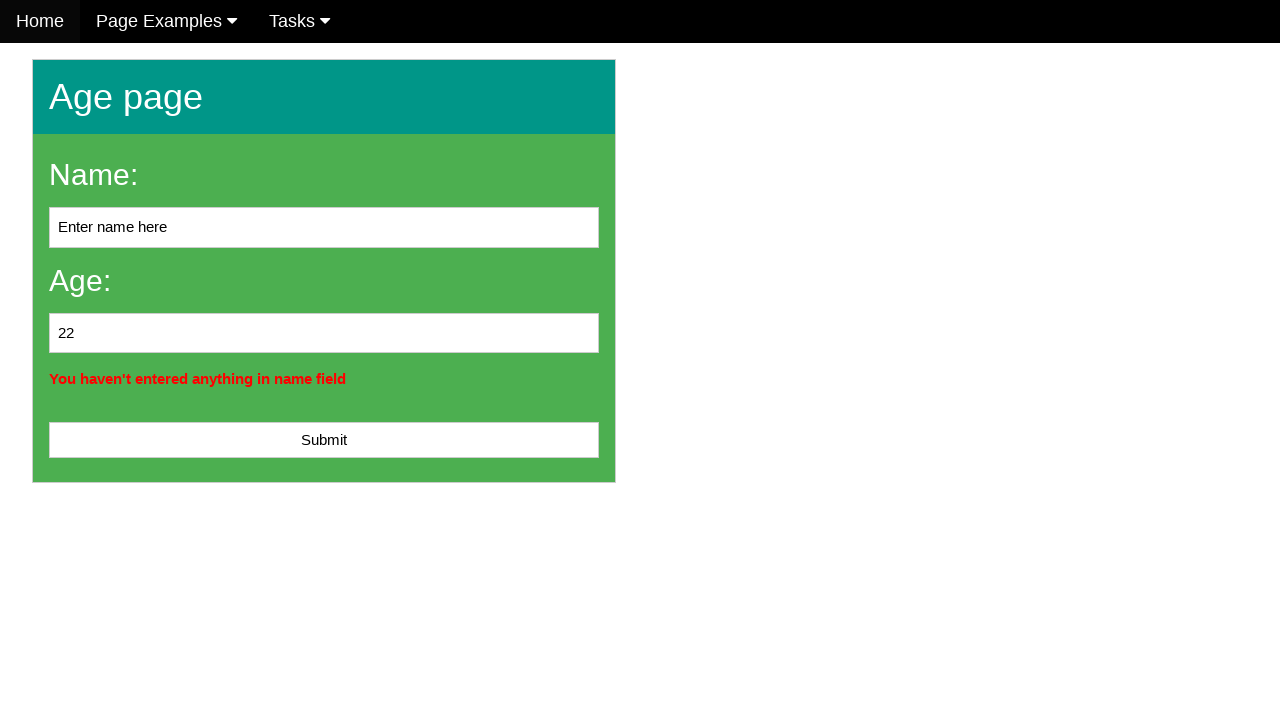

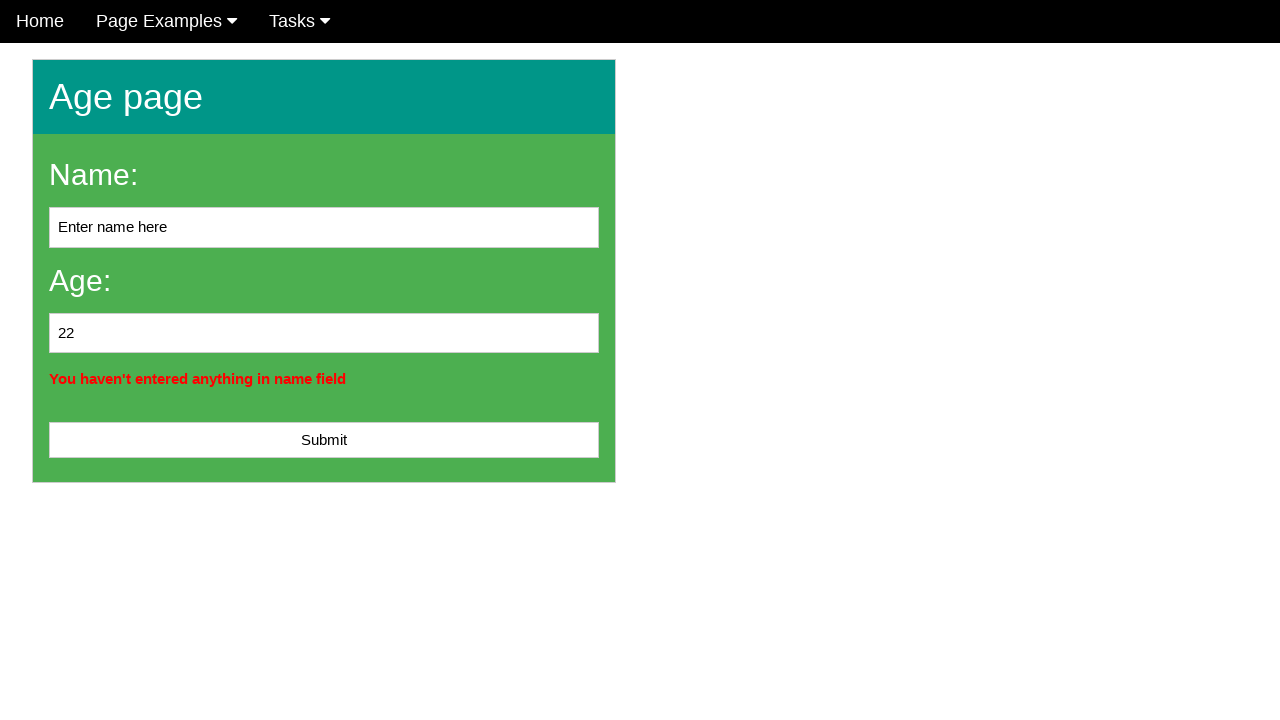